Tests that clicking the 4th column header in table1 sorts the dues column in ascending order by verifying the values are sorted low to high

Starting URL: http://the-internet.herokuapp.com/tables

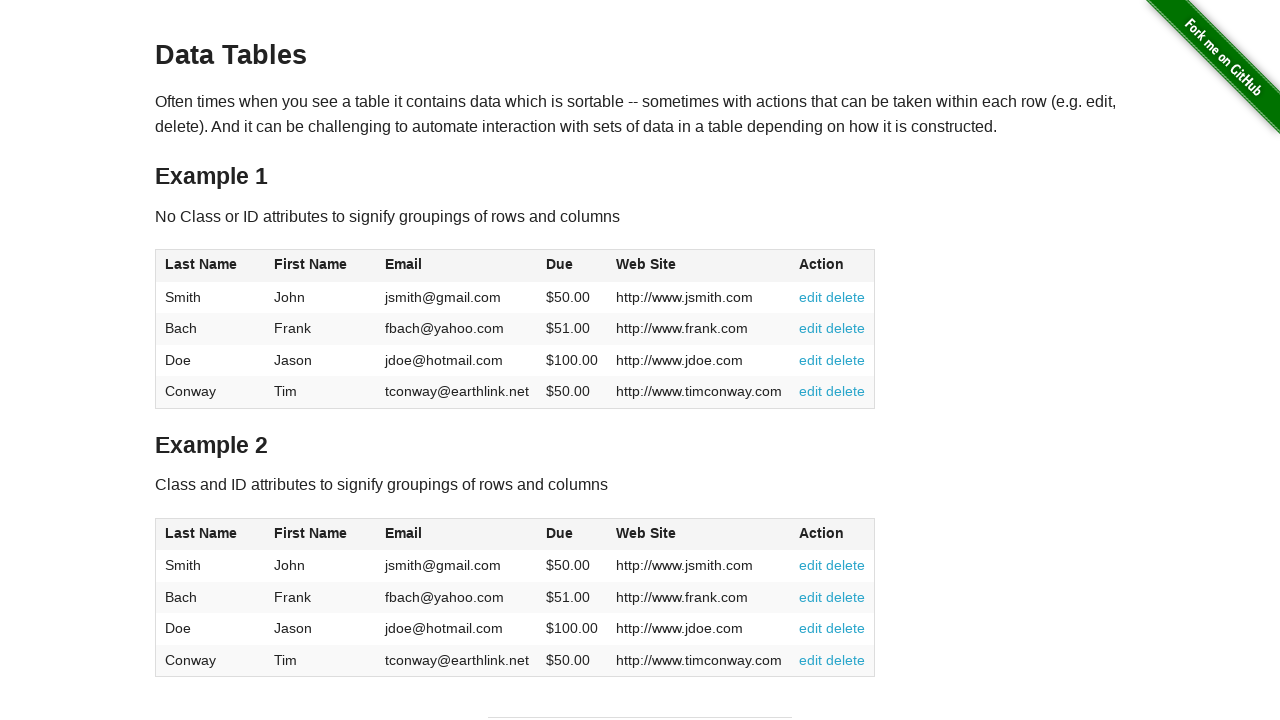

Clicked the 4th column header (Due) in table1 to sort at (572, 266) on #table1 thead tr th:nth-of-type(4)
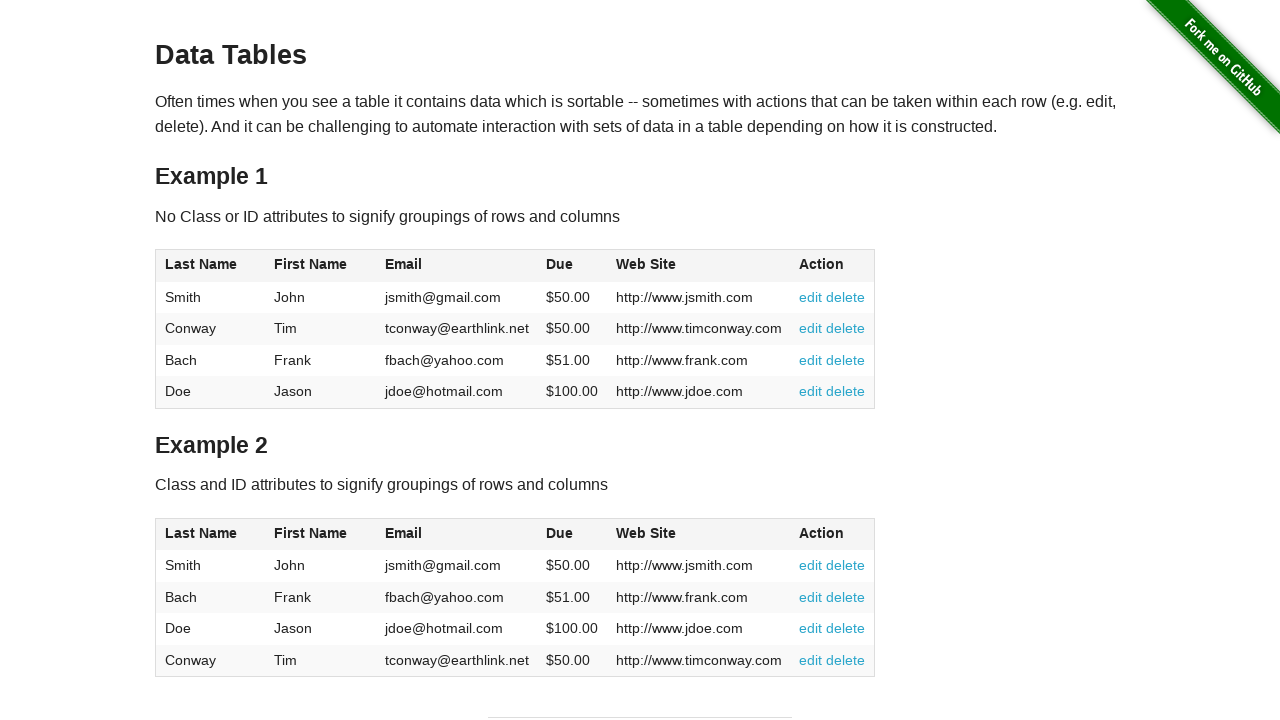

Table body loaded and dues column is now visible after sorting
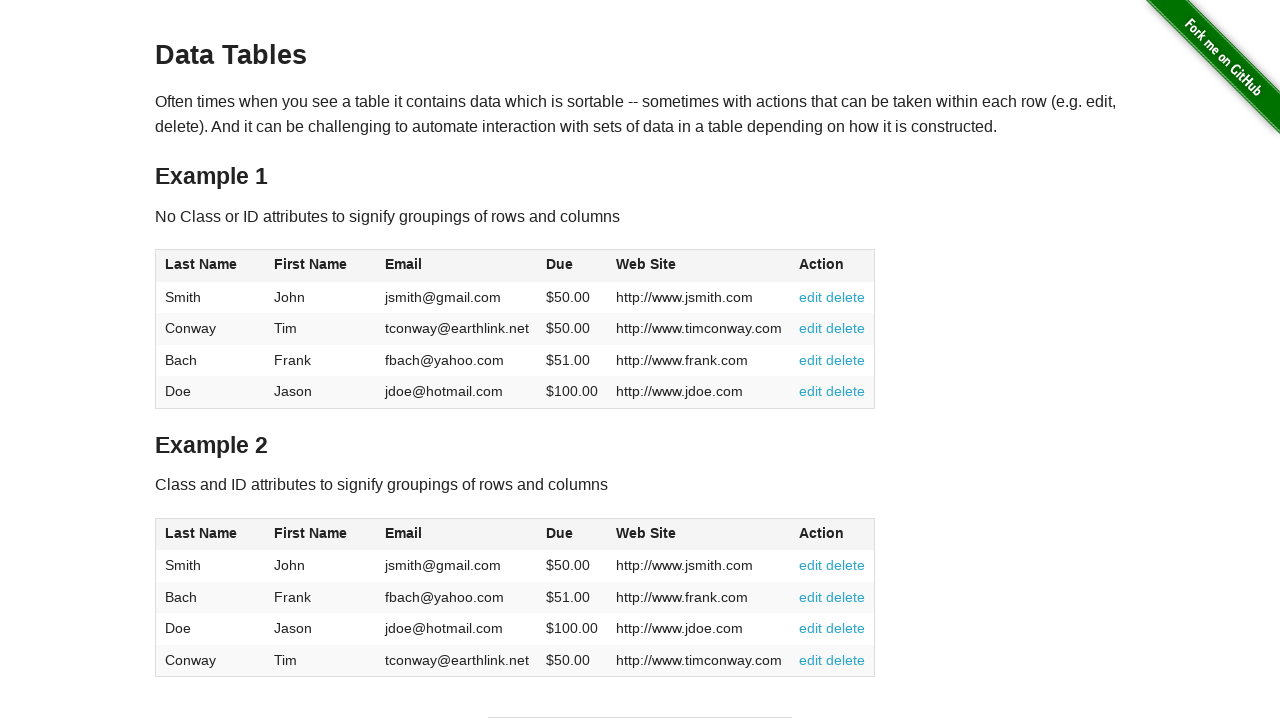

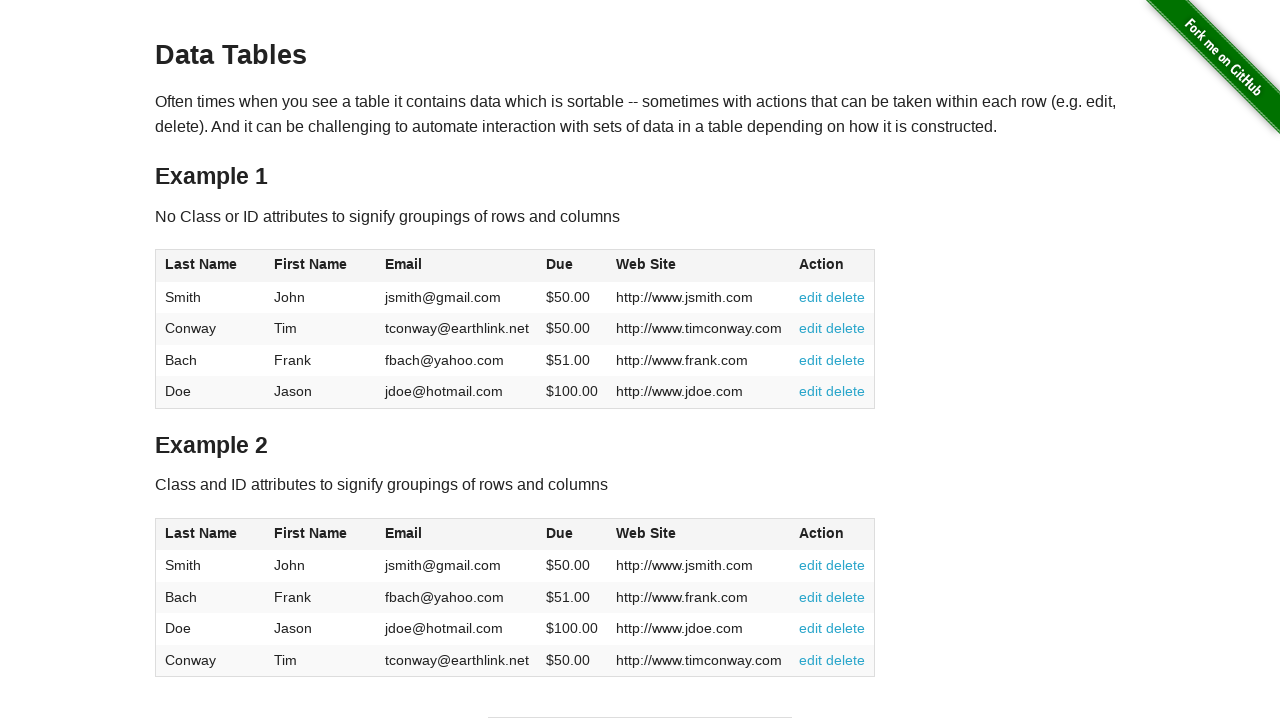